Tests adding an element on herokuapp by clicking the add element button and verifying the new element appears

Starting URL: https://the-internet.herokuapp.com/

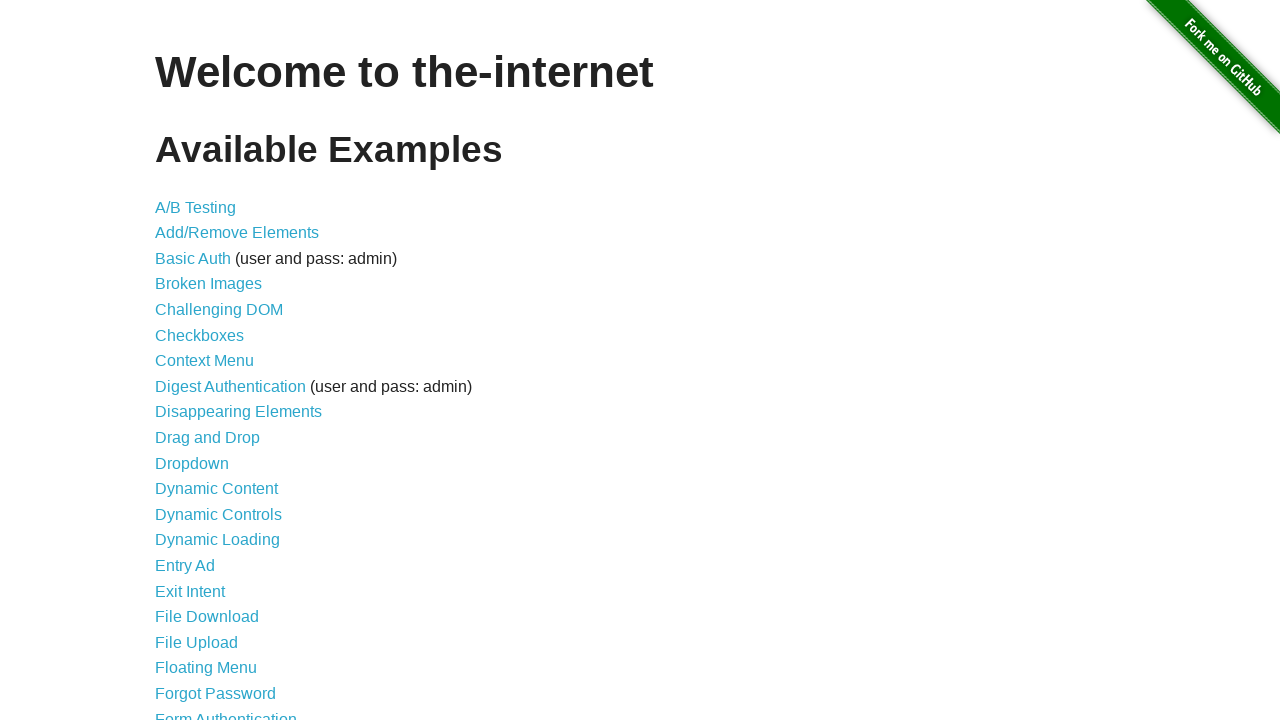

Clicked on the Add/Remove Elements link at (237, 233) on a[href='/add_remove_elements/']
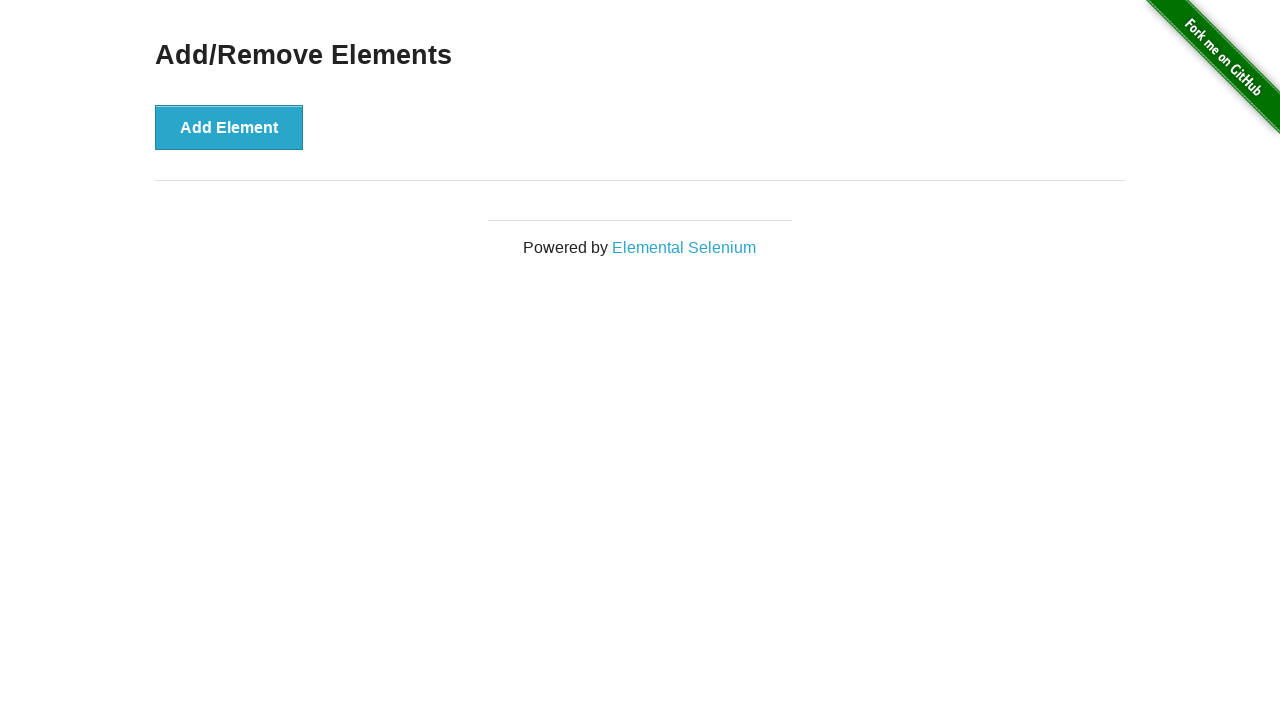

Clicked the Add Element button at (229, 127) on button[onclick='addElement()']
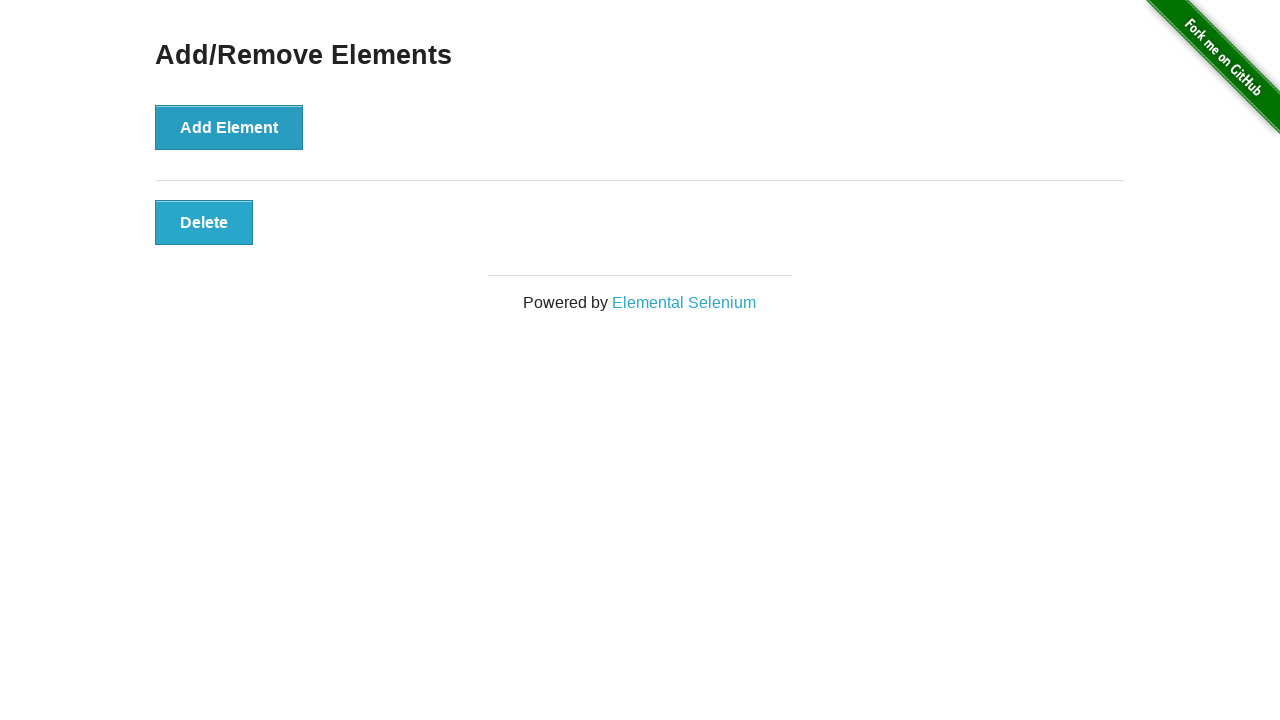

Verified the newly added element is displayed
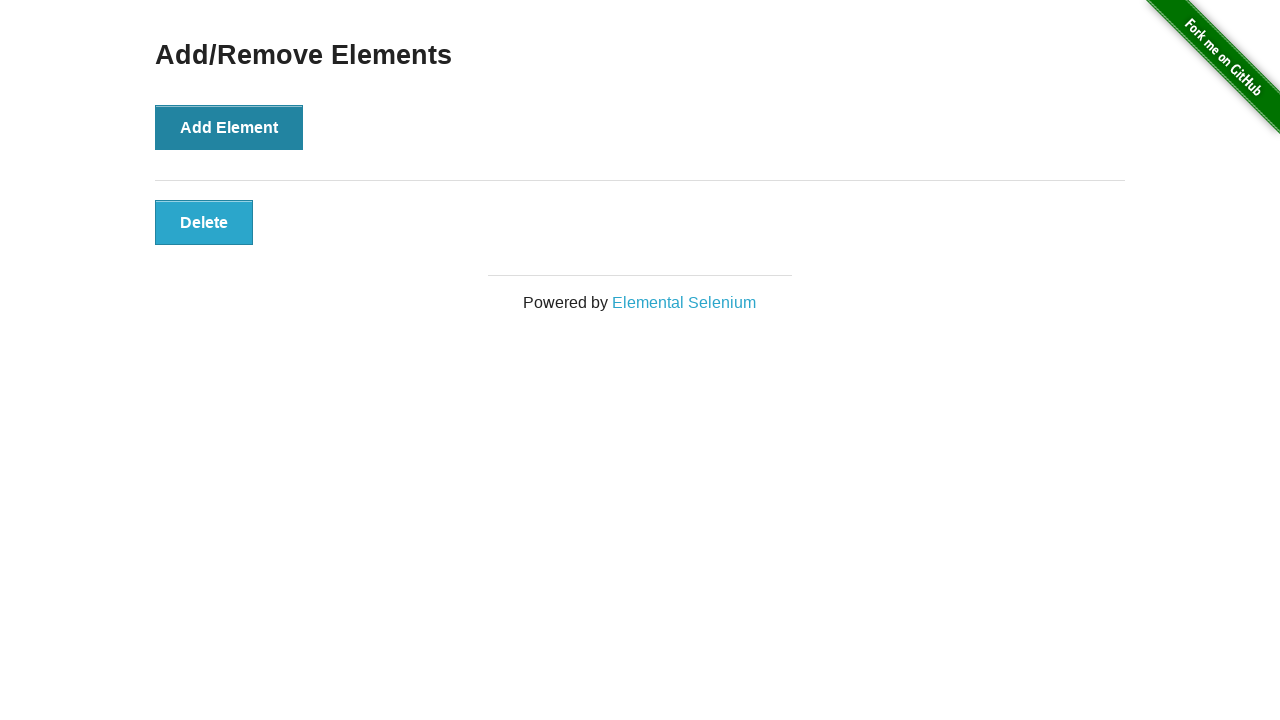

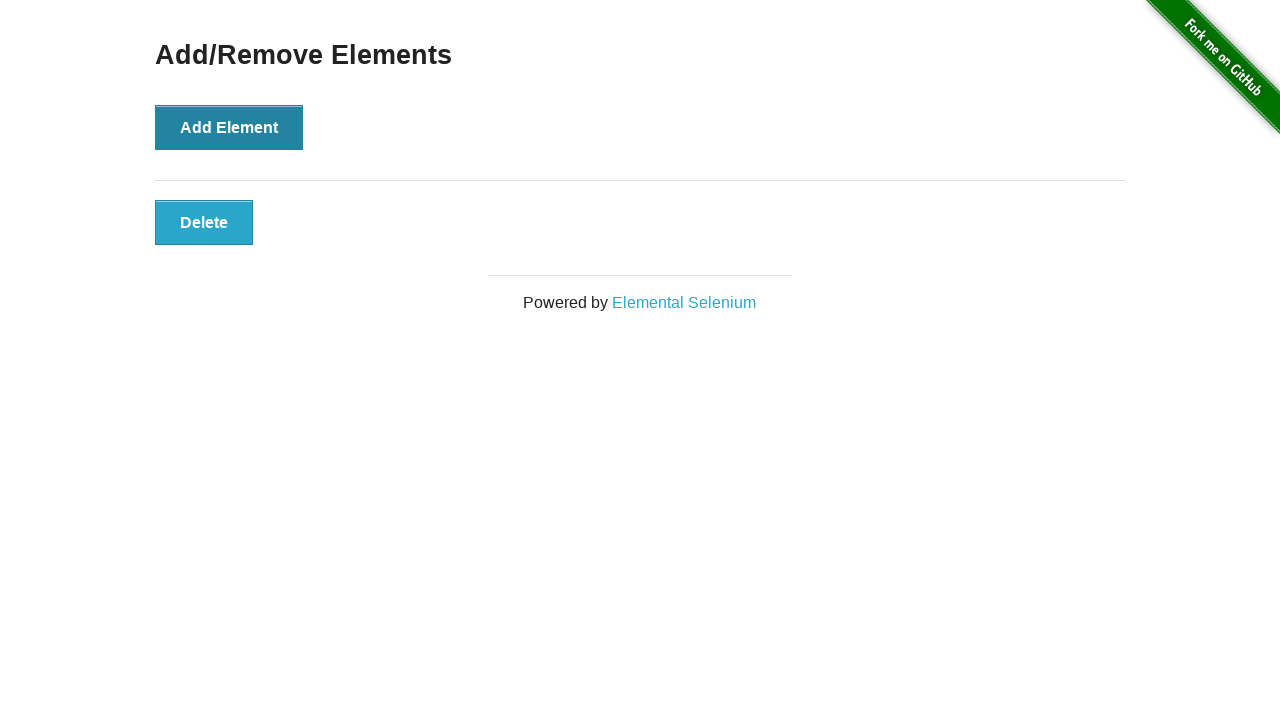